Tests a registration form by filling in first name, last name, and email fields, then submitting and verifying successful registration message

Starting URL: http://suninjuly.github.io/registration1.html

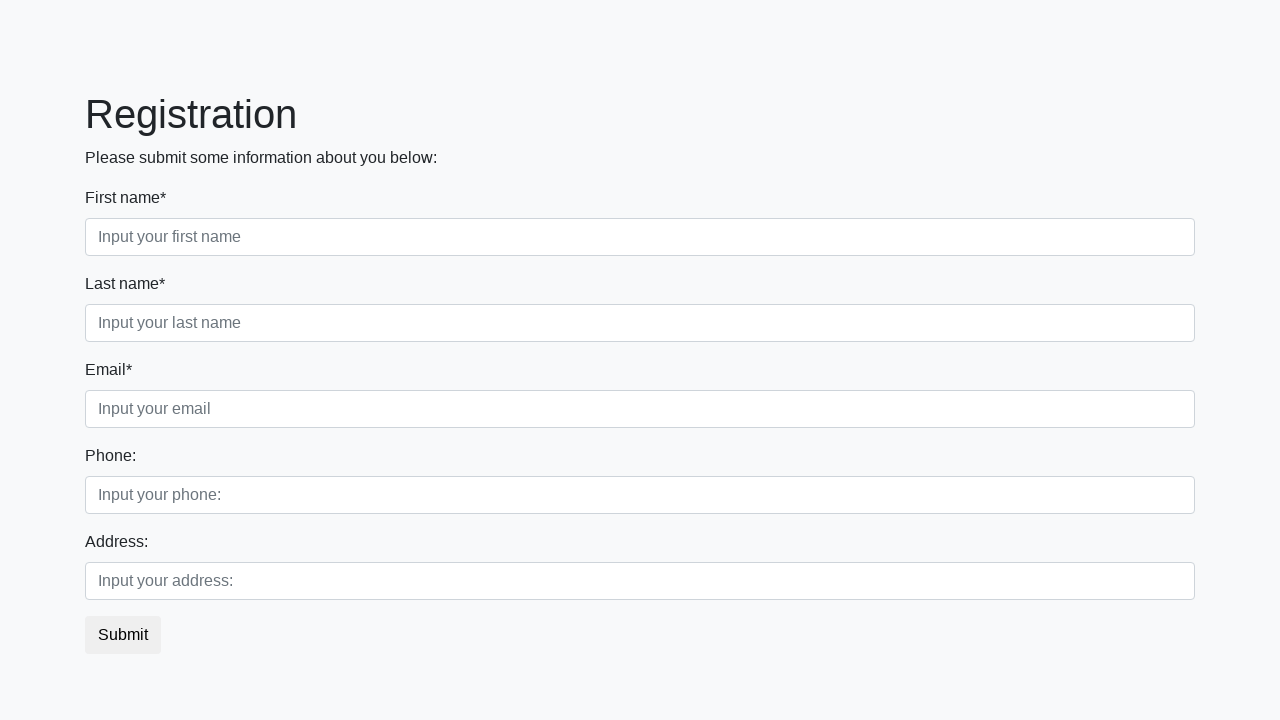

Filled first name field with 'Ivan' on input[placeholder='Input your first name']
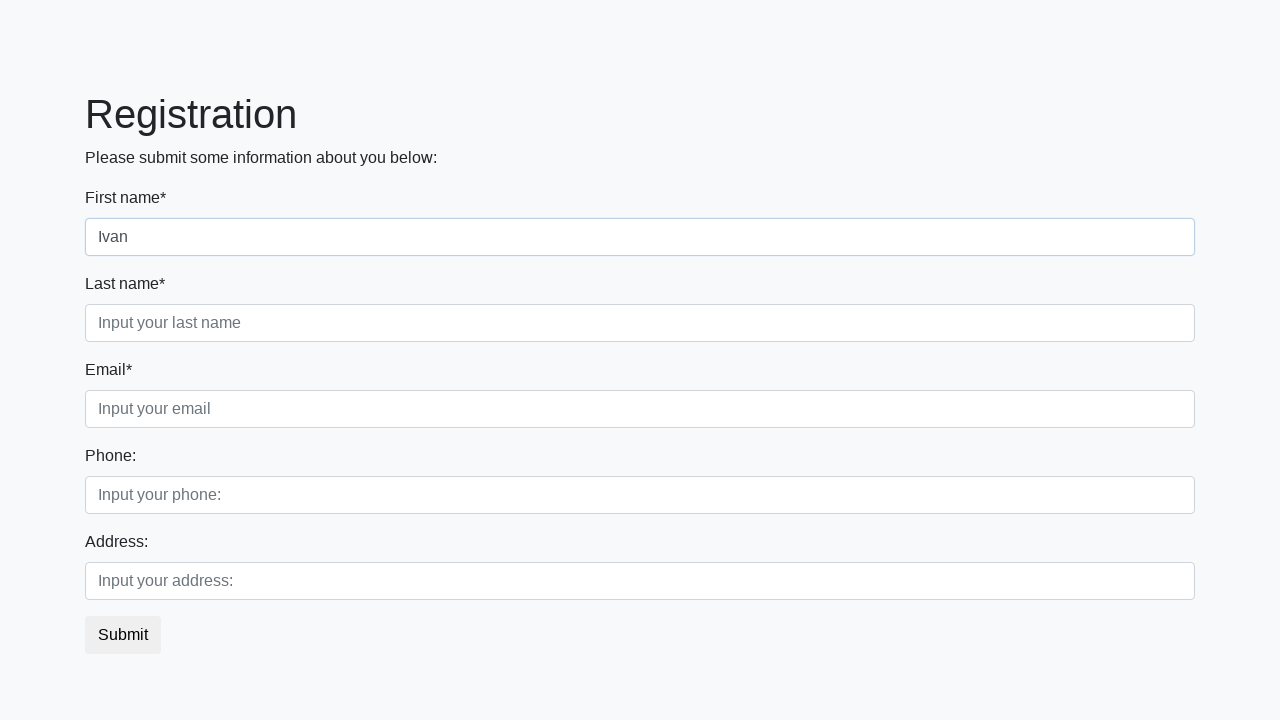

Filled last name field with 'Petrov' on input[placeholder='Input your last name']
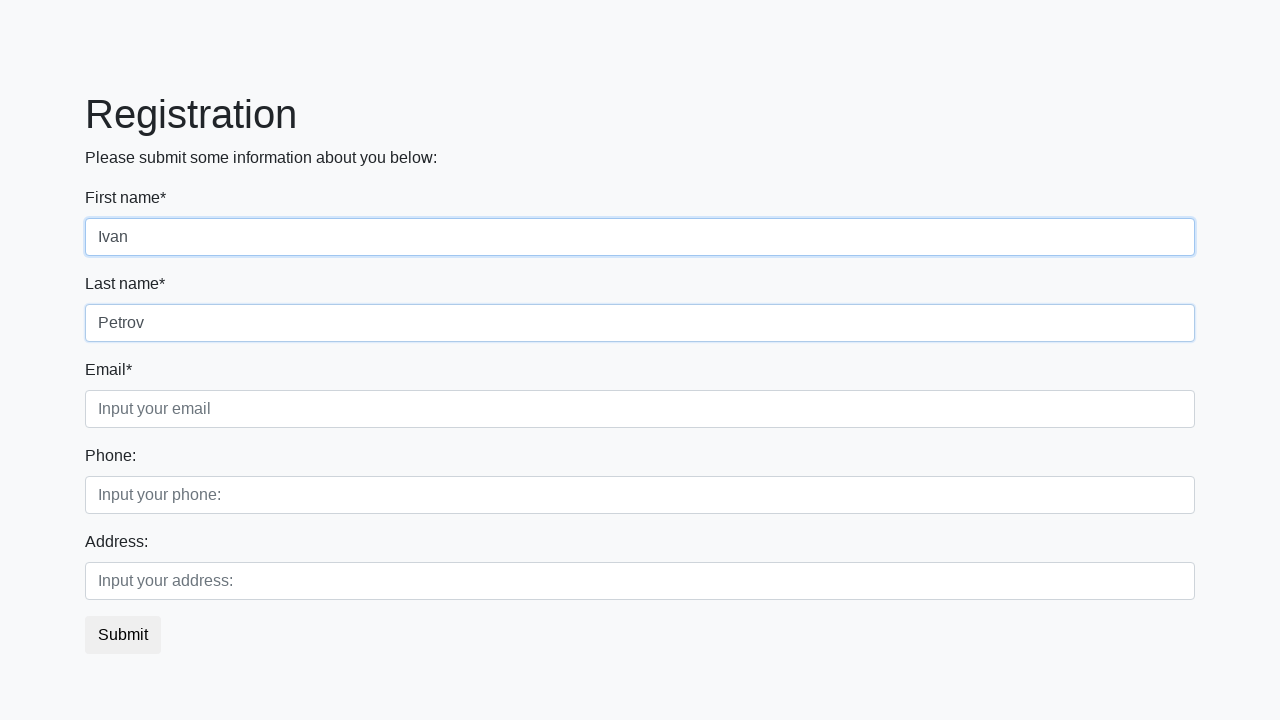

Filled email field with 'petrov@gmail.com' on input[placeholder='Input your email']
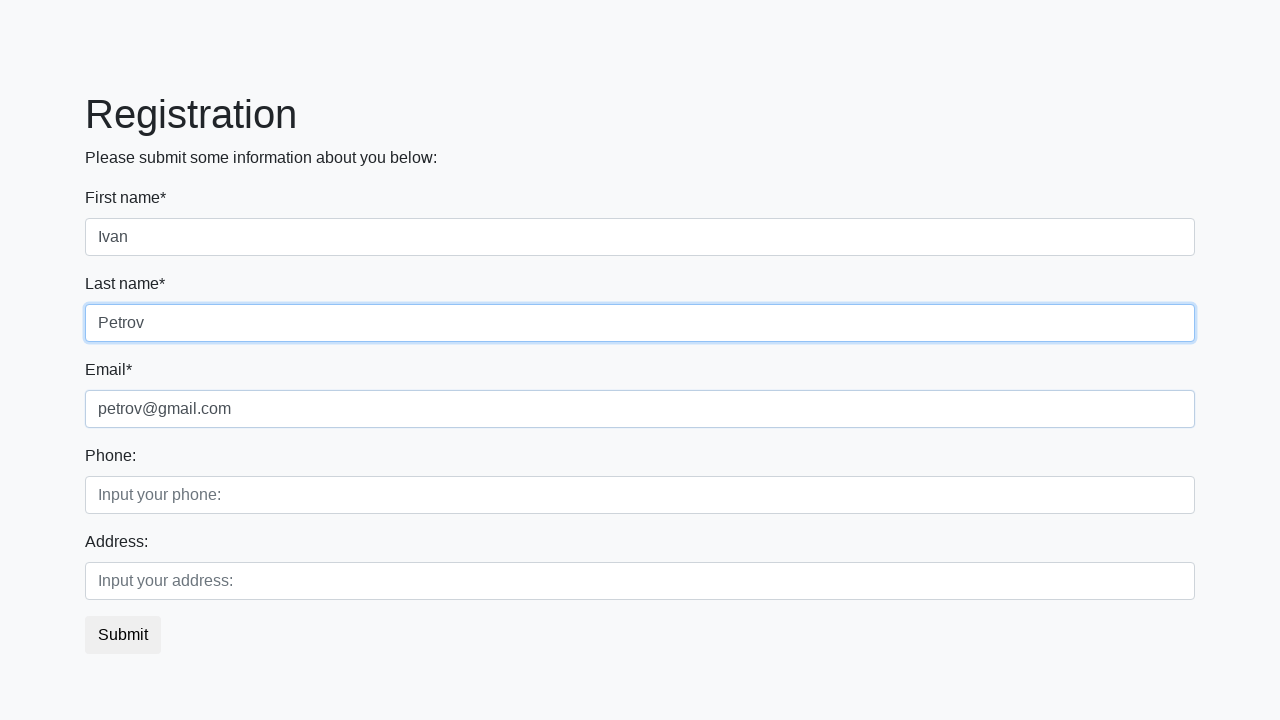

Clicked submit button to register at (123, 635) on button.btn
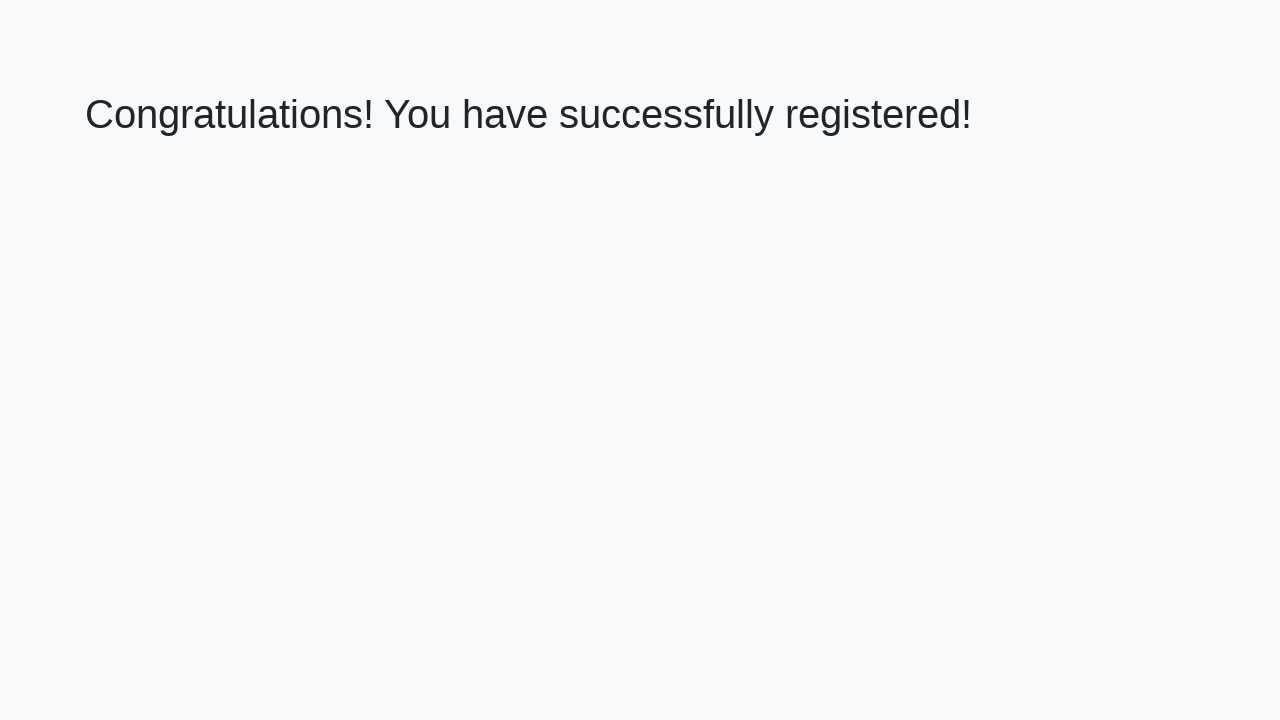

Success message element loaded
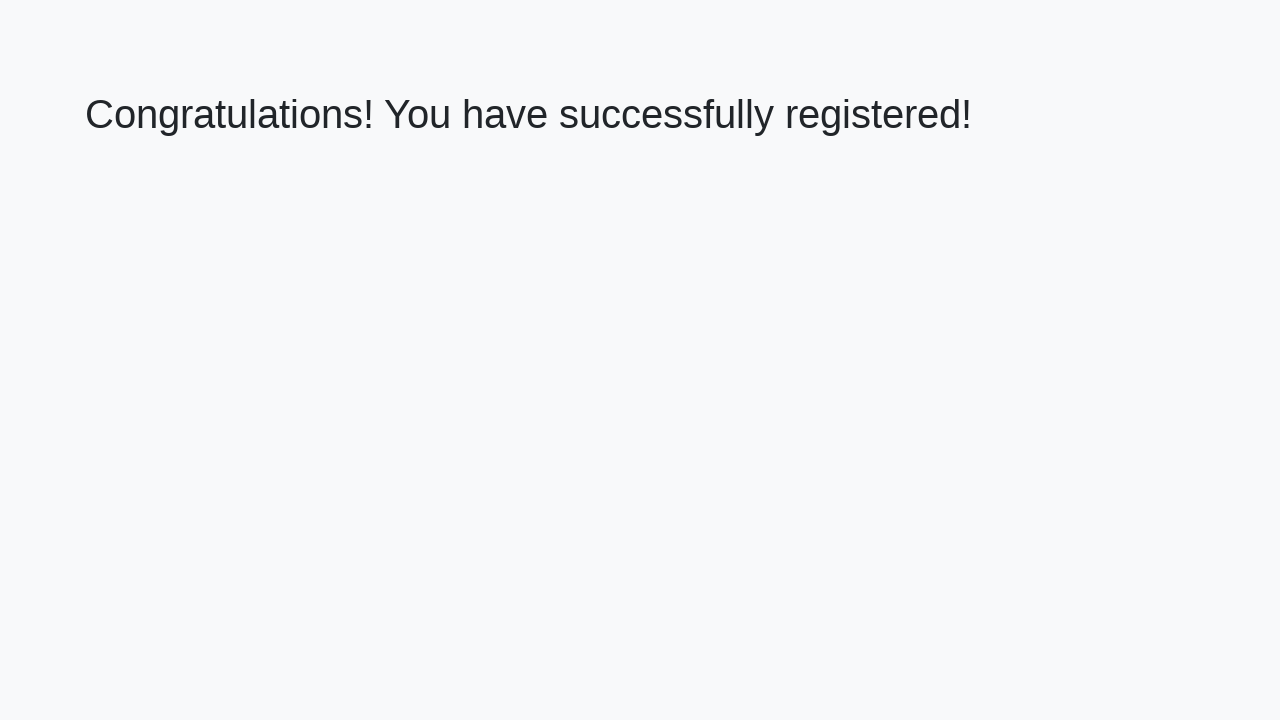

Retrieved success message: 'Congratulations! You have successfully registered!'
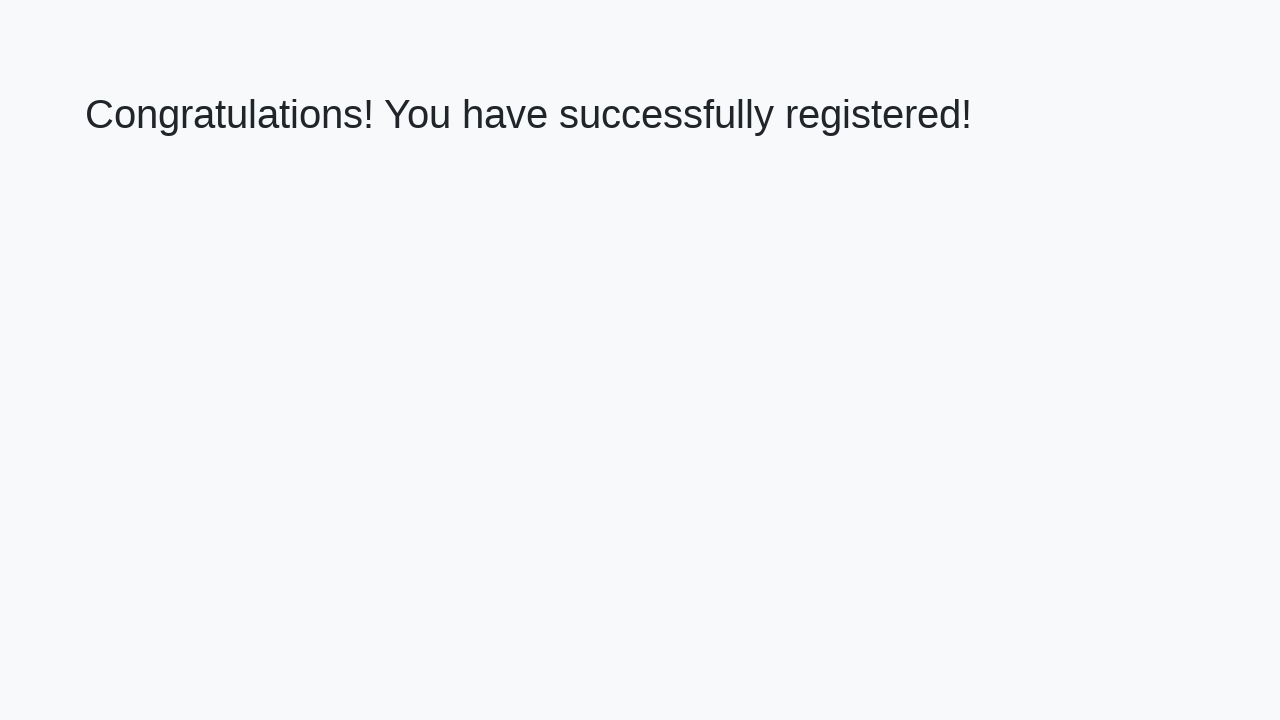

Verified successful registration message
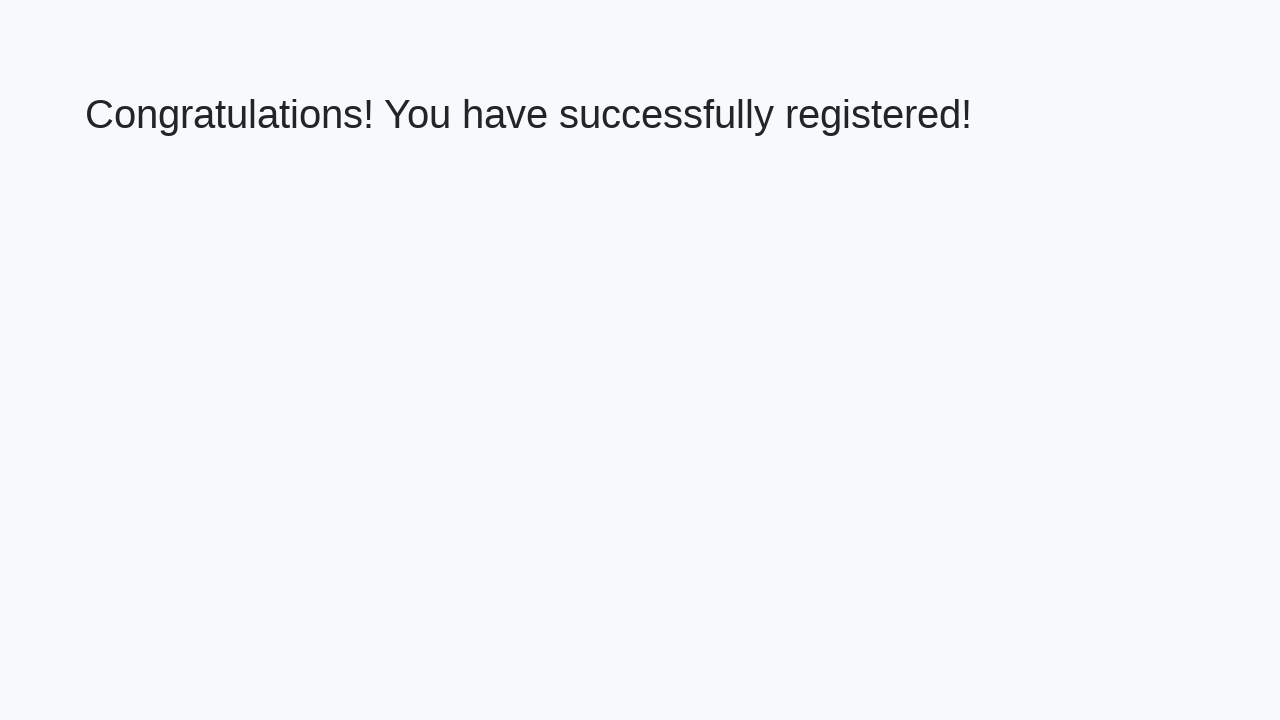

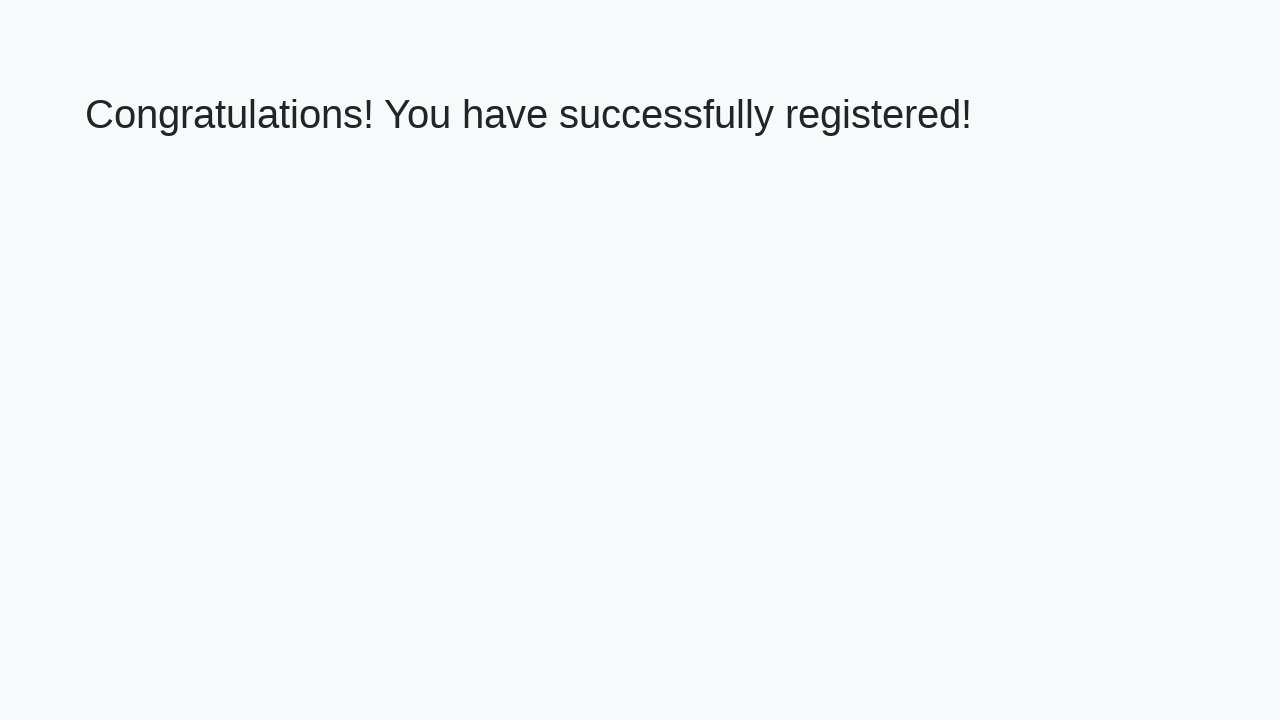